Tests dynamic loading functionality by clicking start button and waiting for text to appear with 10 second explicit wait

Starting URL: https://automationfc.github.io/dynamic-loading/

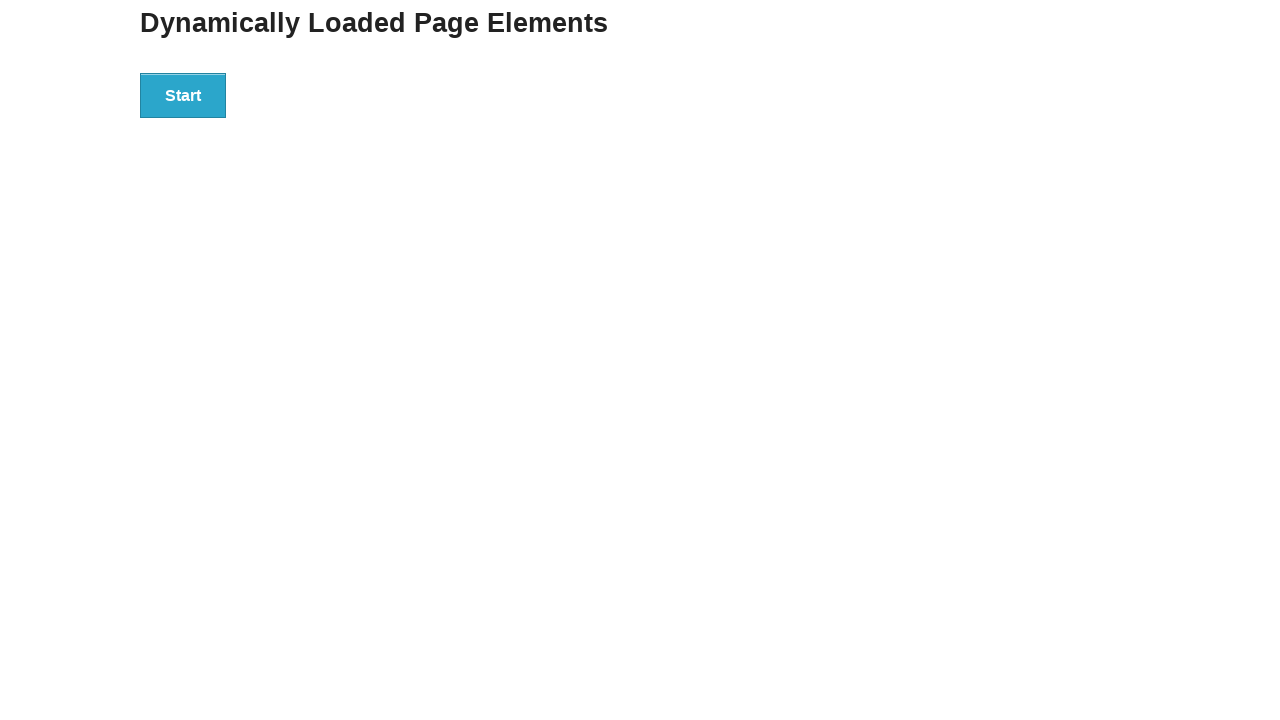

Clicked start button to trigger dynamic loading at (183, 95) on div#start>button
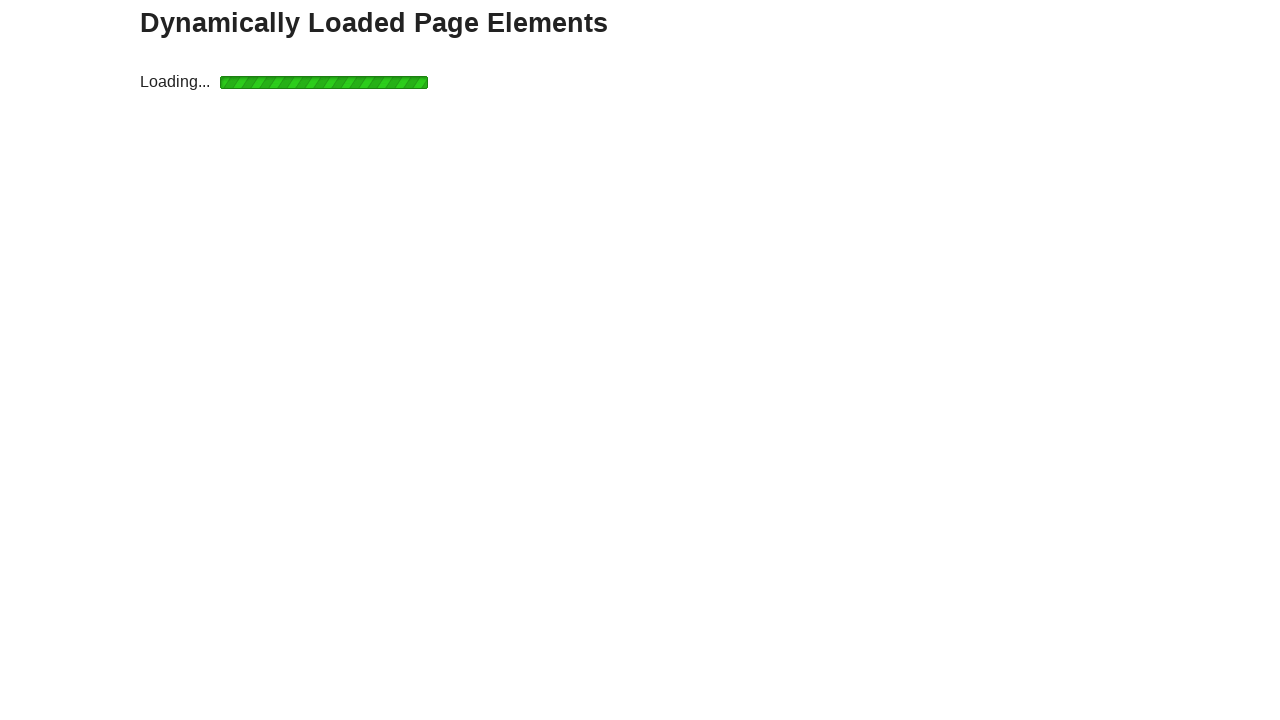

Waited for finish text to appear with 10 second explicit wait
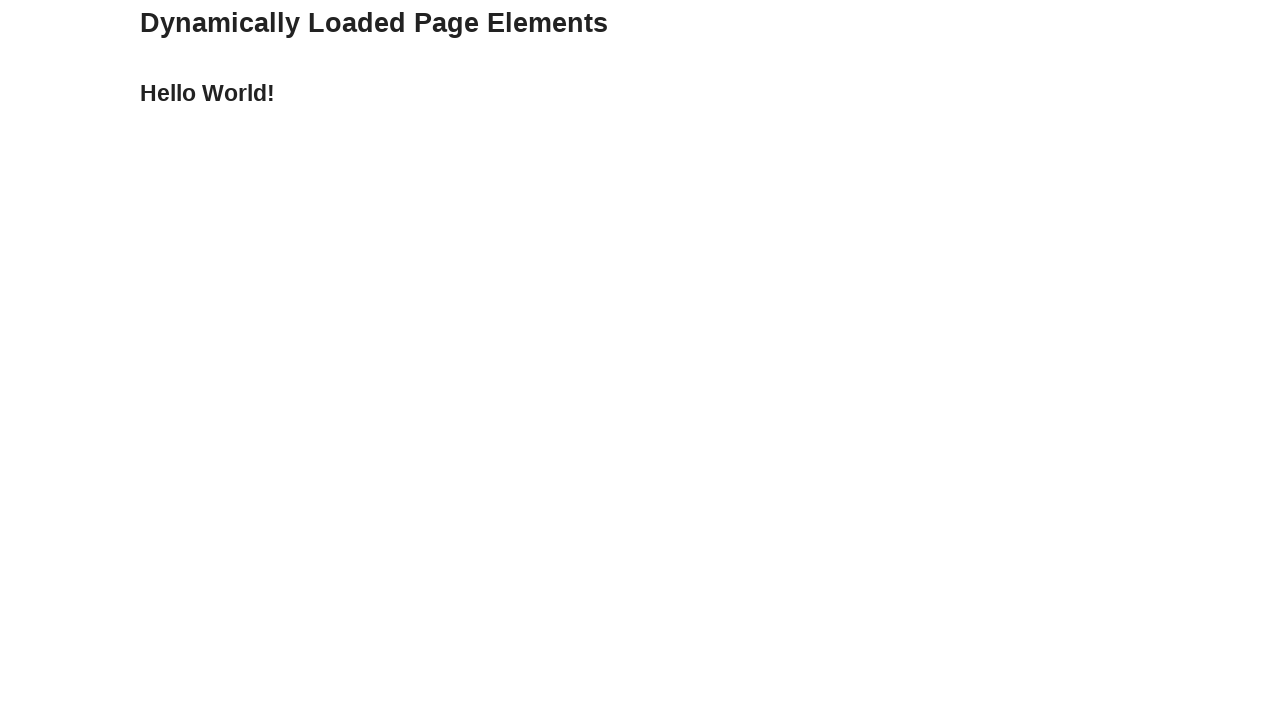

Verified that finish text content equals 'Hello World!'
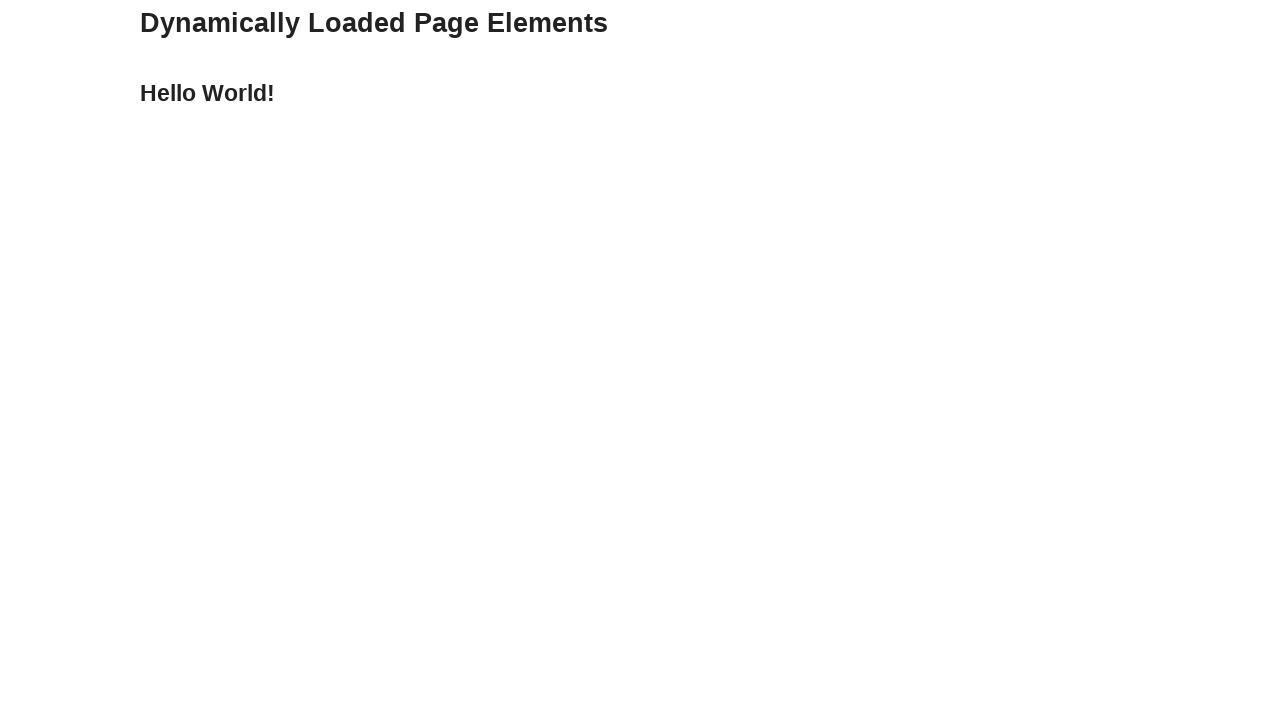

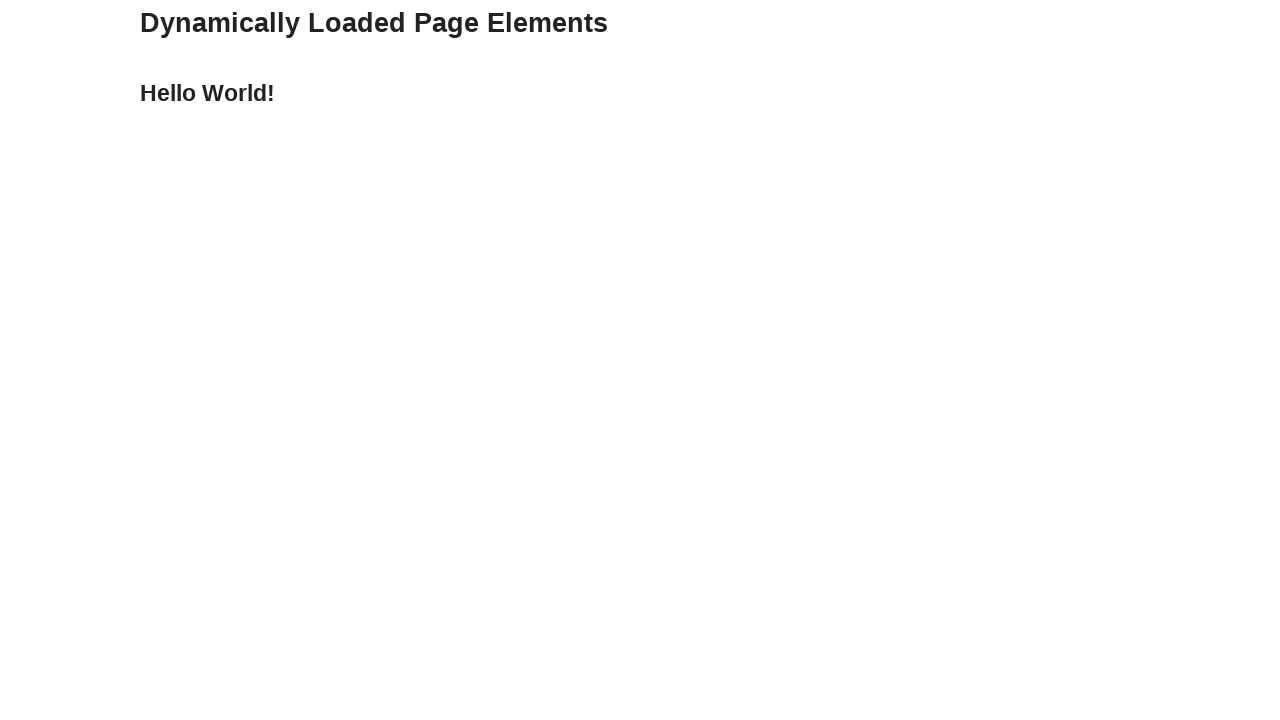